Tests that an error message is displayed when attempting to login without entering a username

Starting URL: https://www.saucedemo.com

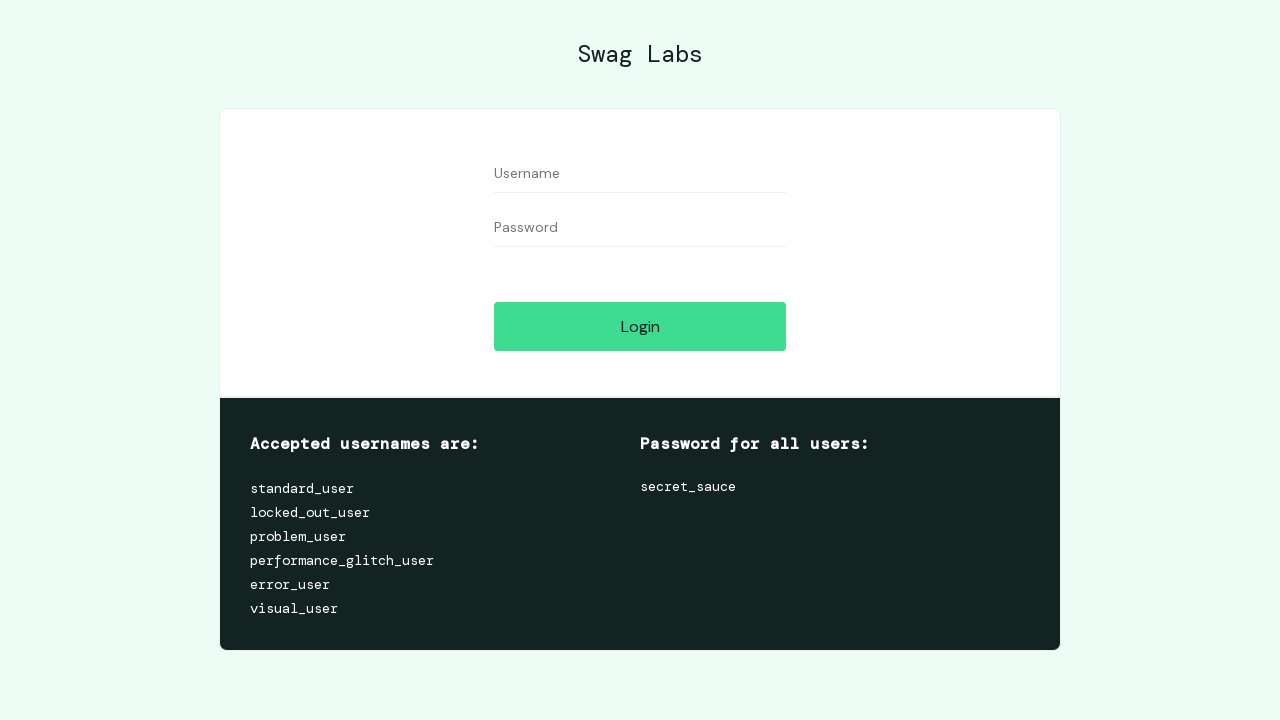

Clicked login button without entering credentials at (640, 326) on #login-button
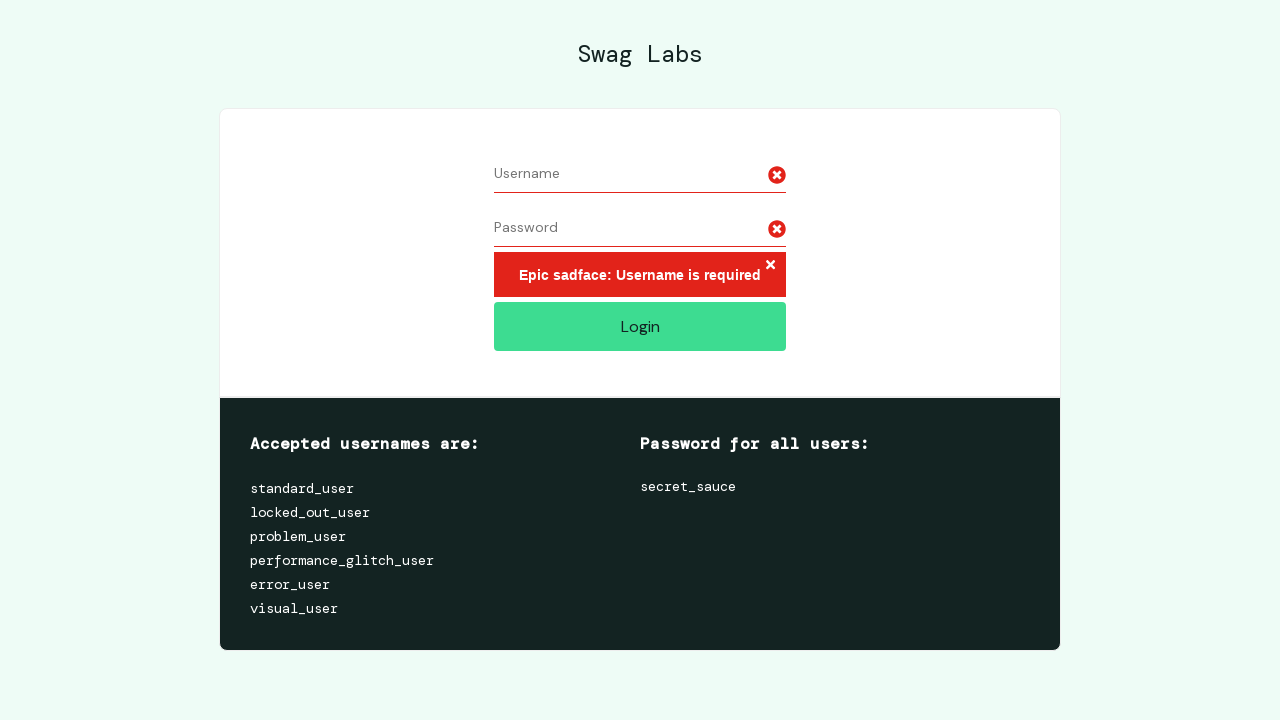

Located error message element
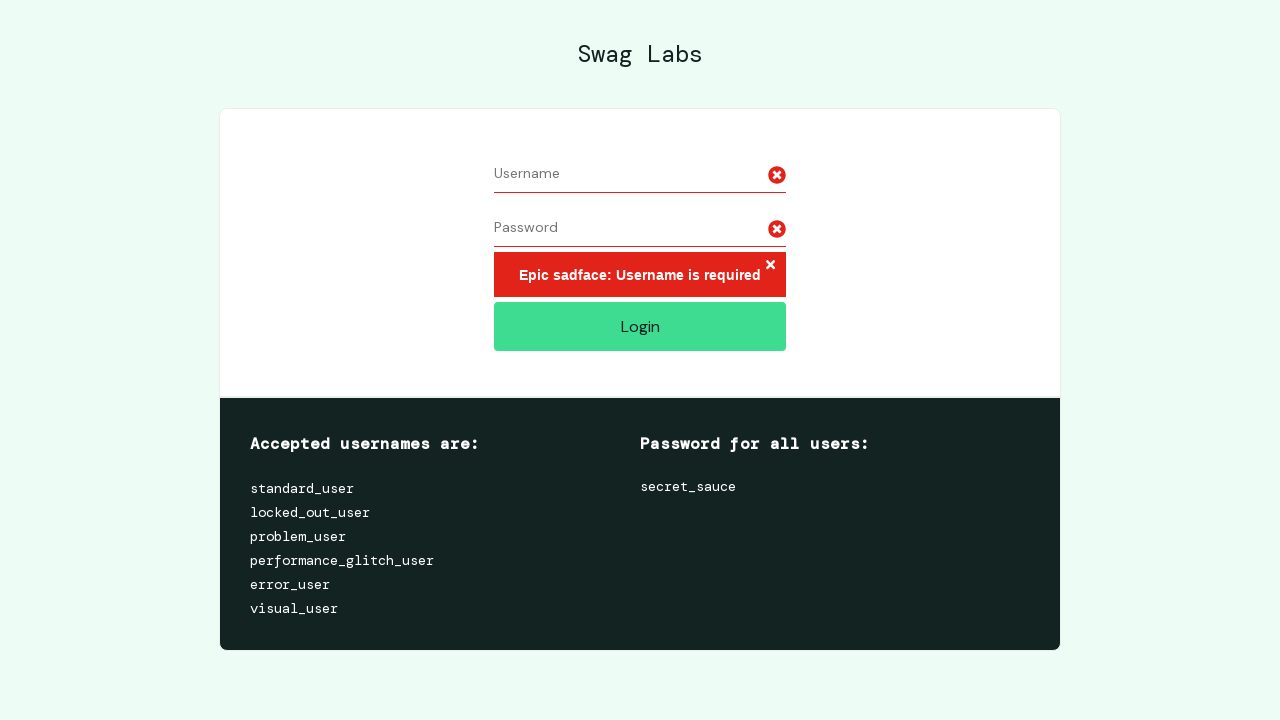

Error message element is now visible
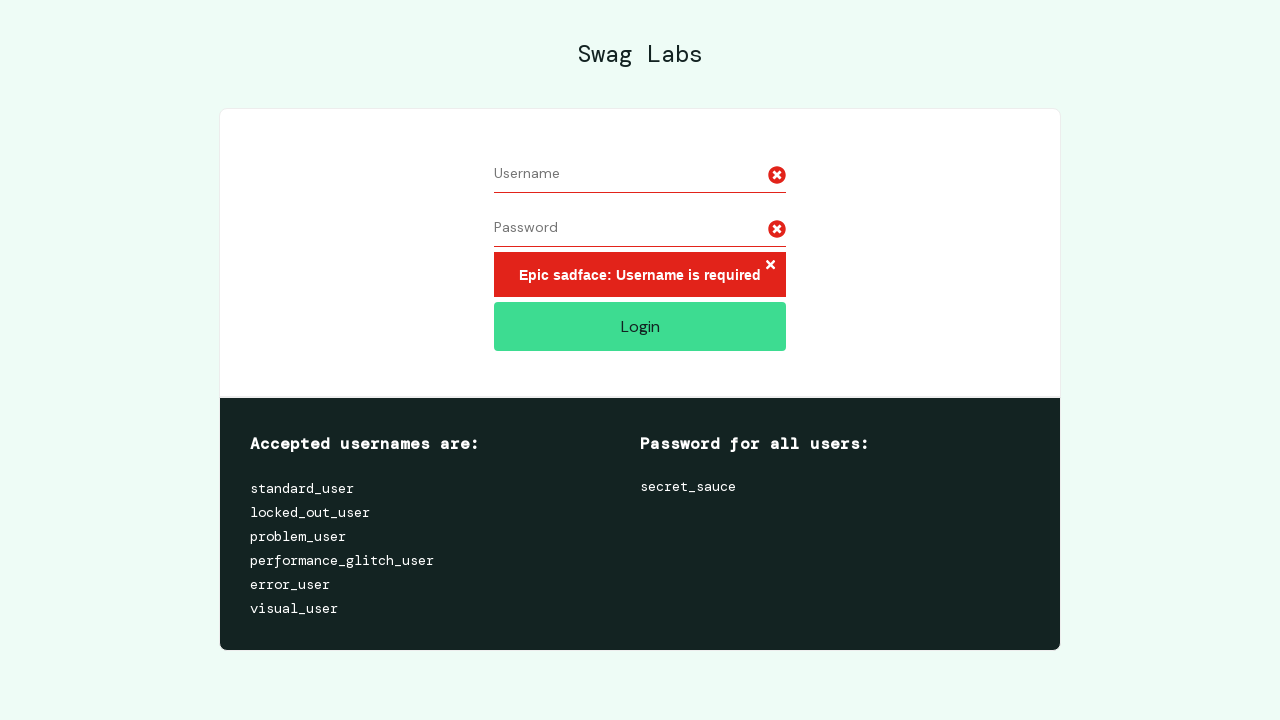

Verified error message text is 'Epic sadface: Username is required'
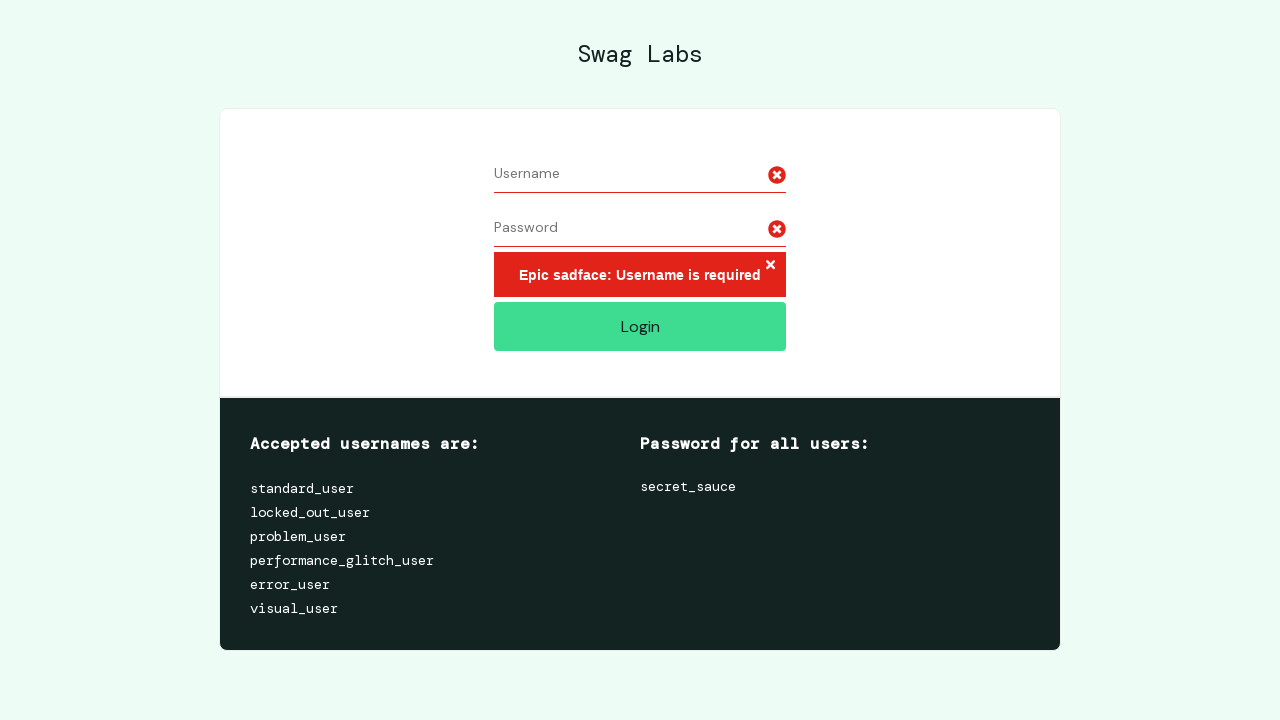

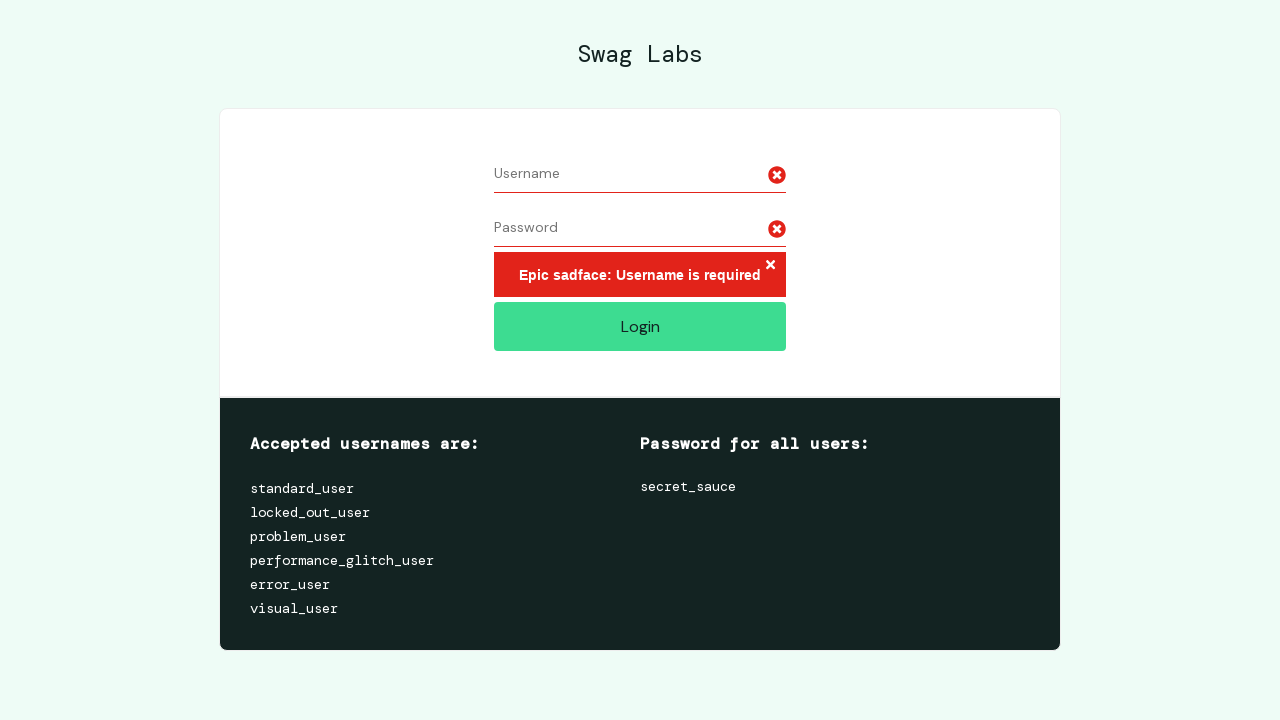